Navigates to PythonClub website and verifies that blog posts are displayed by checking for post elements and their title links

Starting URL: http://pythonclub.com.br/

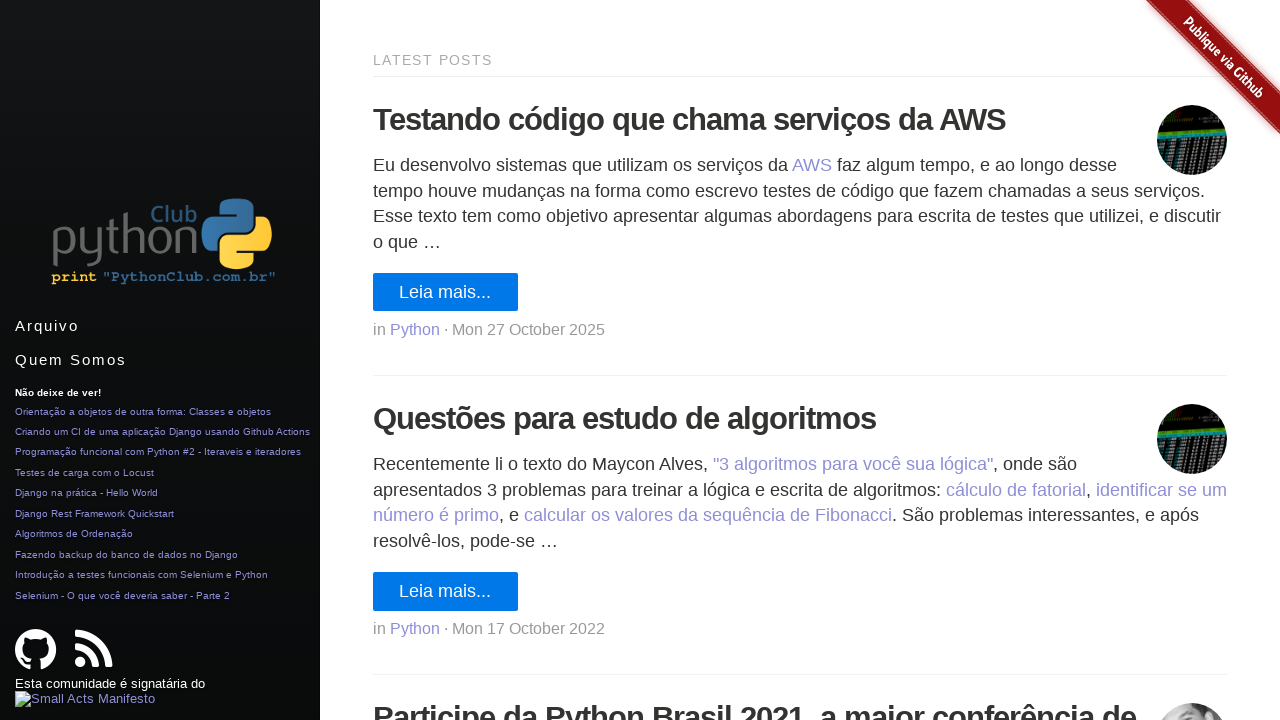

Waited for post elements to load on the page
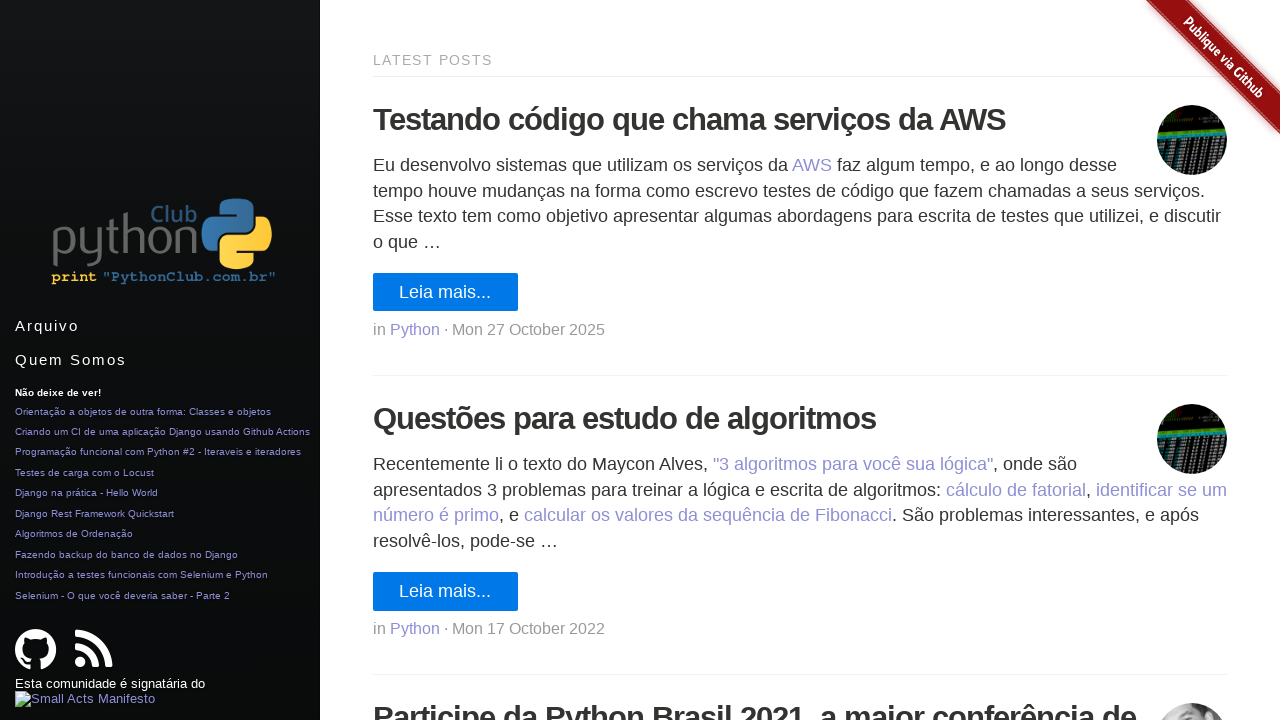

Verified that post title elements are present
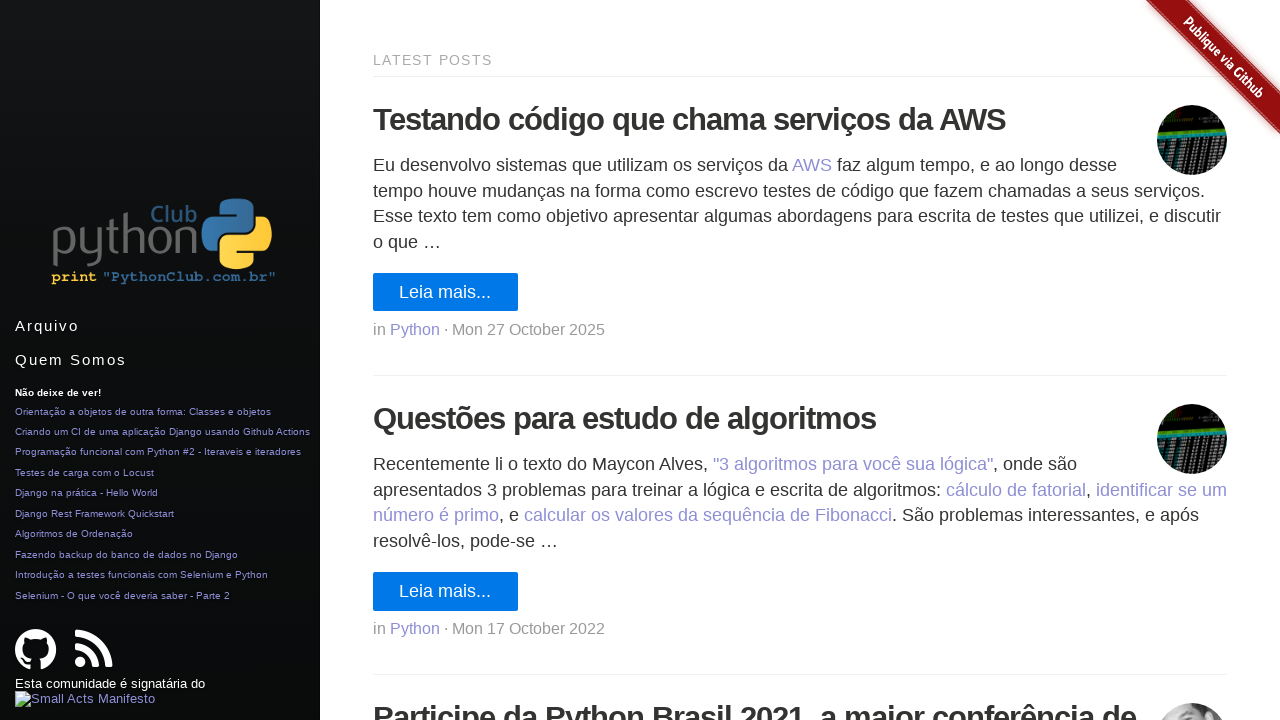

Clicked on the first post title to open it at (689, 119) on .post-title >> nth=0
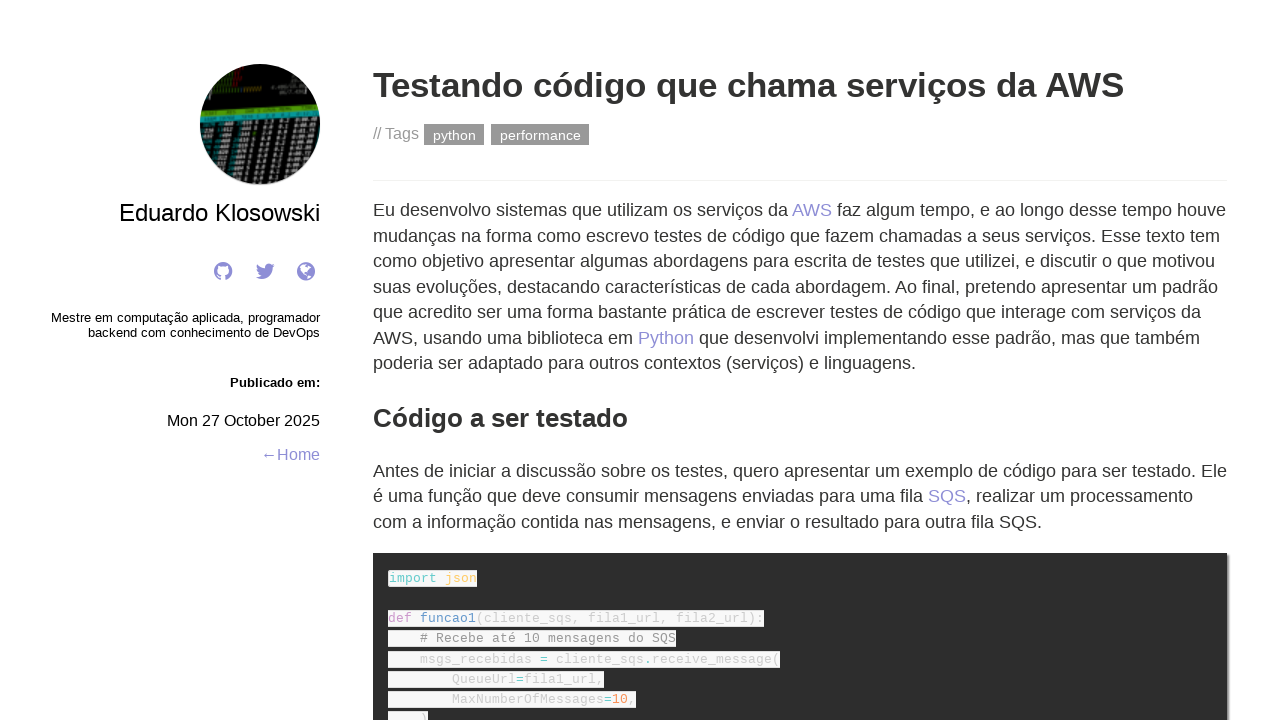

Post page loaded successfully (networkidle state reached)
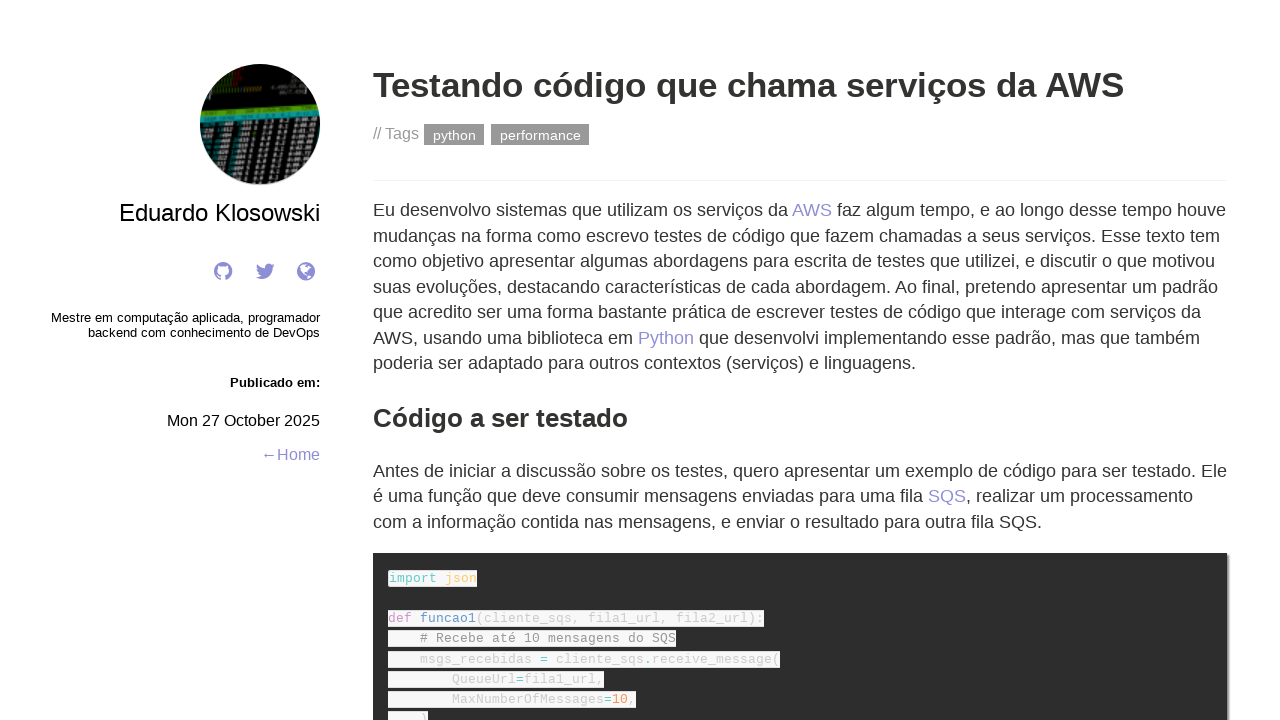

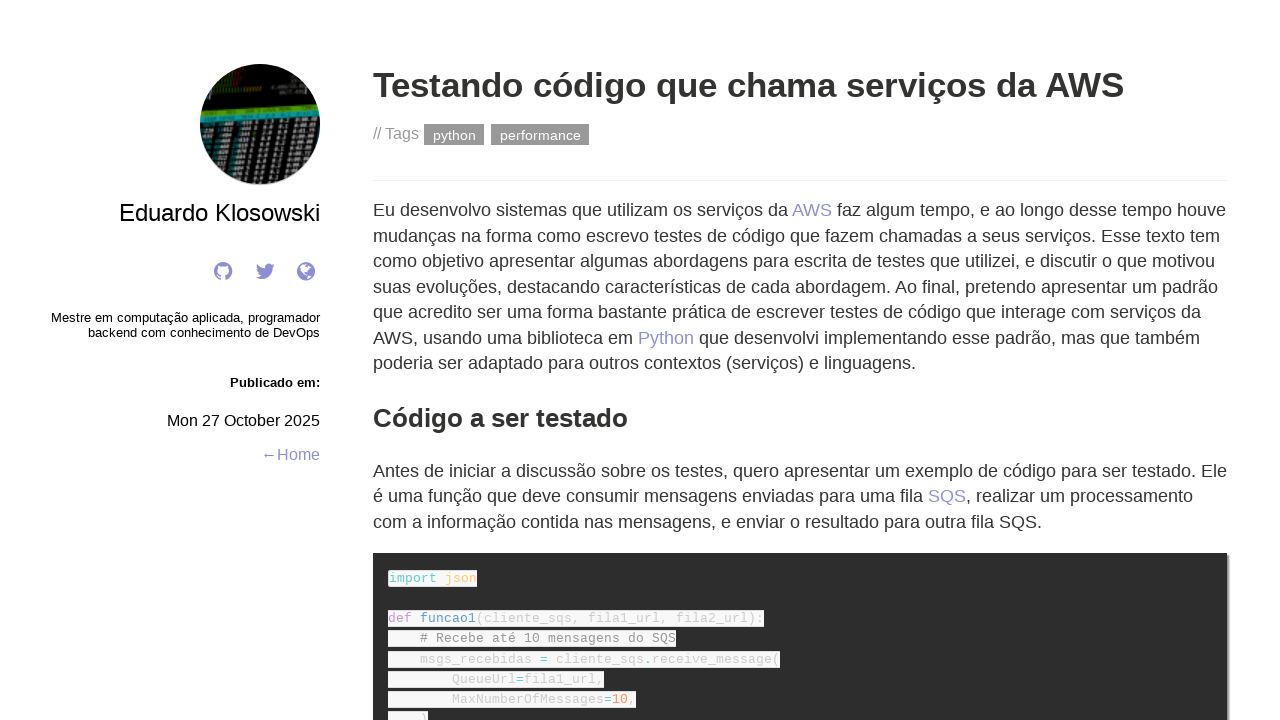